Solves a math captcha by calculating a mathematical expression, entering the answer, checking a checkbox, selecting a radio button, and submitting the form

Starting URL: http://suninjuly.github.io/math.html

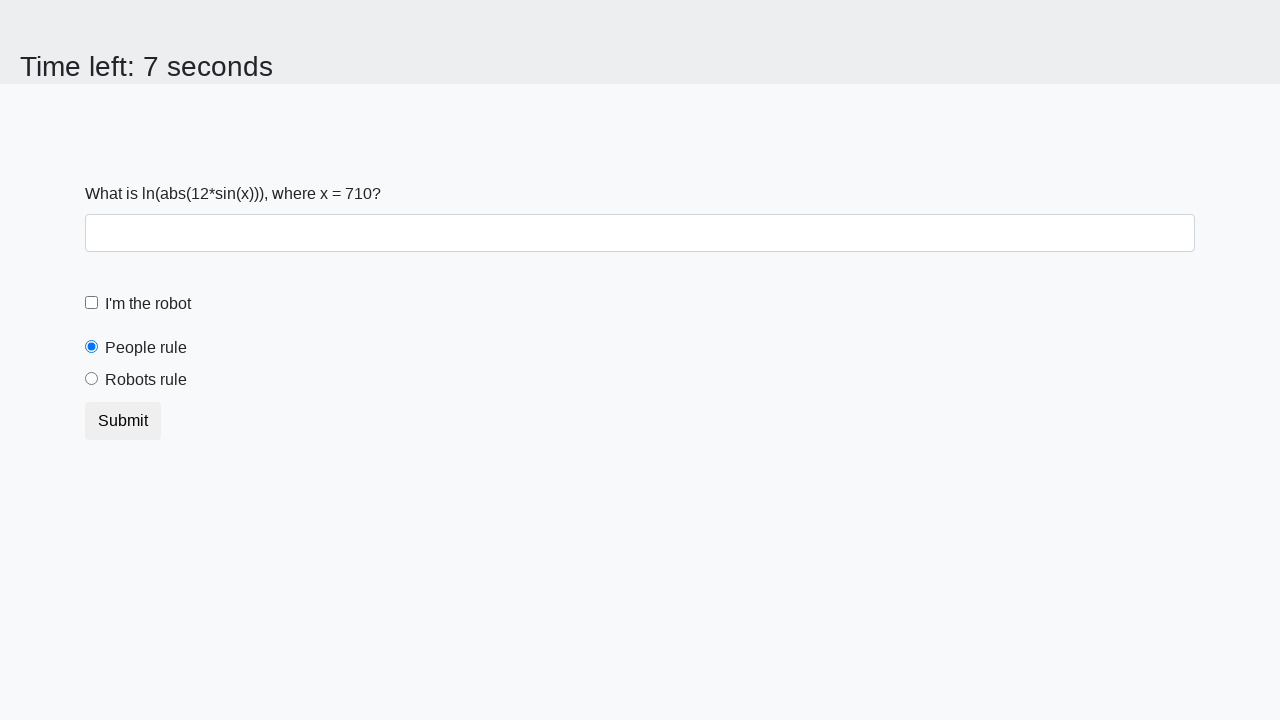

Located the input value element
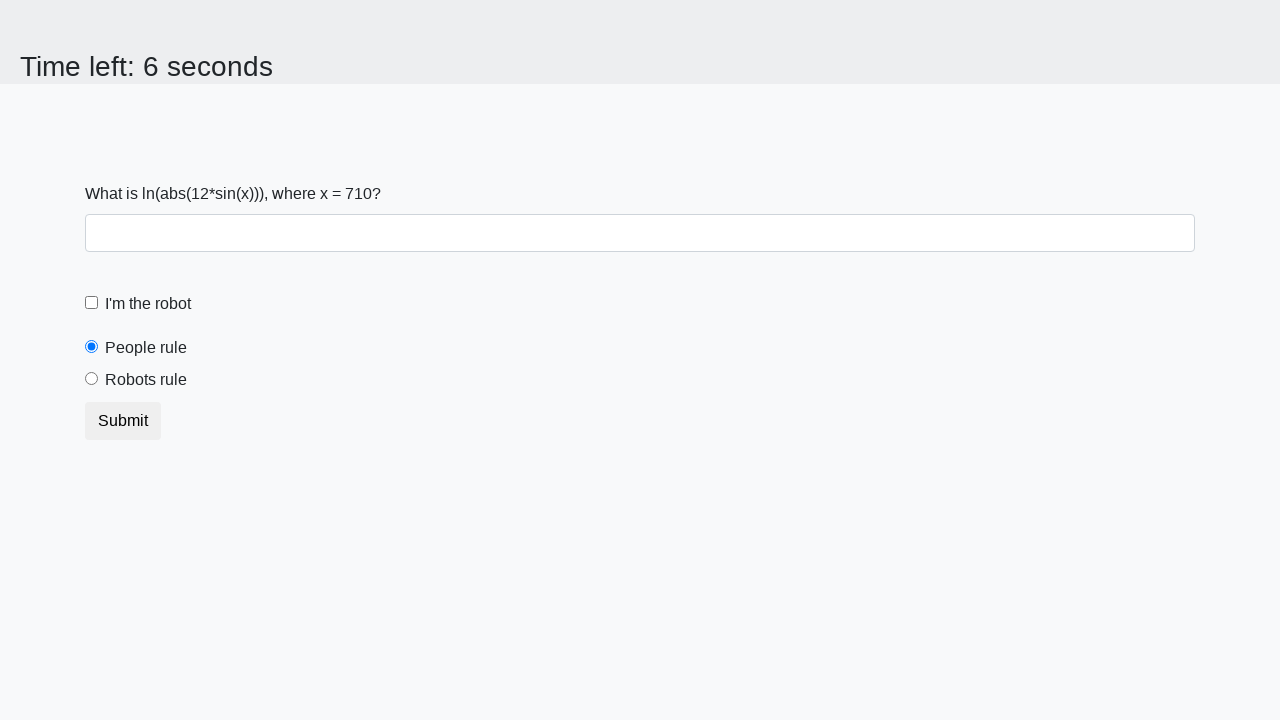

Retrieved the x value for math captcha calculation
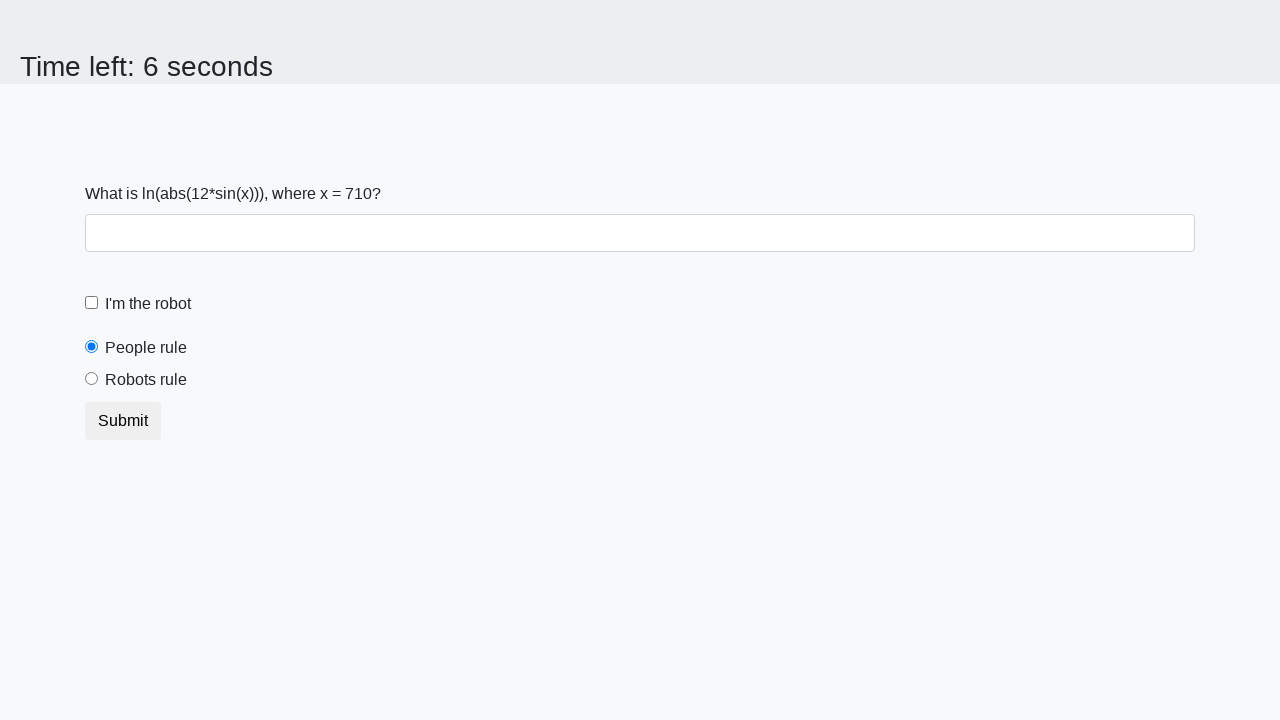

Calculated the answer using logarithm formula: -7.231459107363243
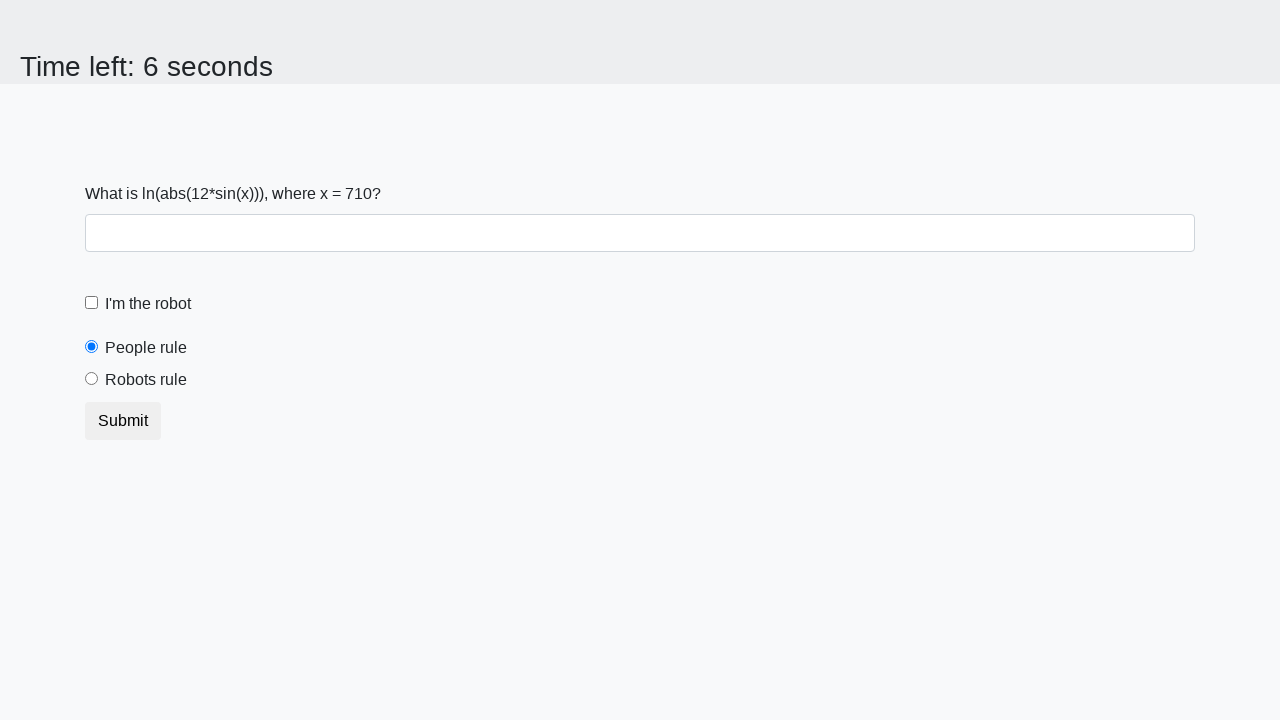

Entered calculated answer '-7.231459107363243' in the answer field on #answer
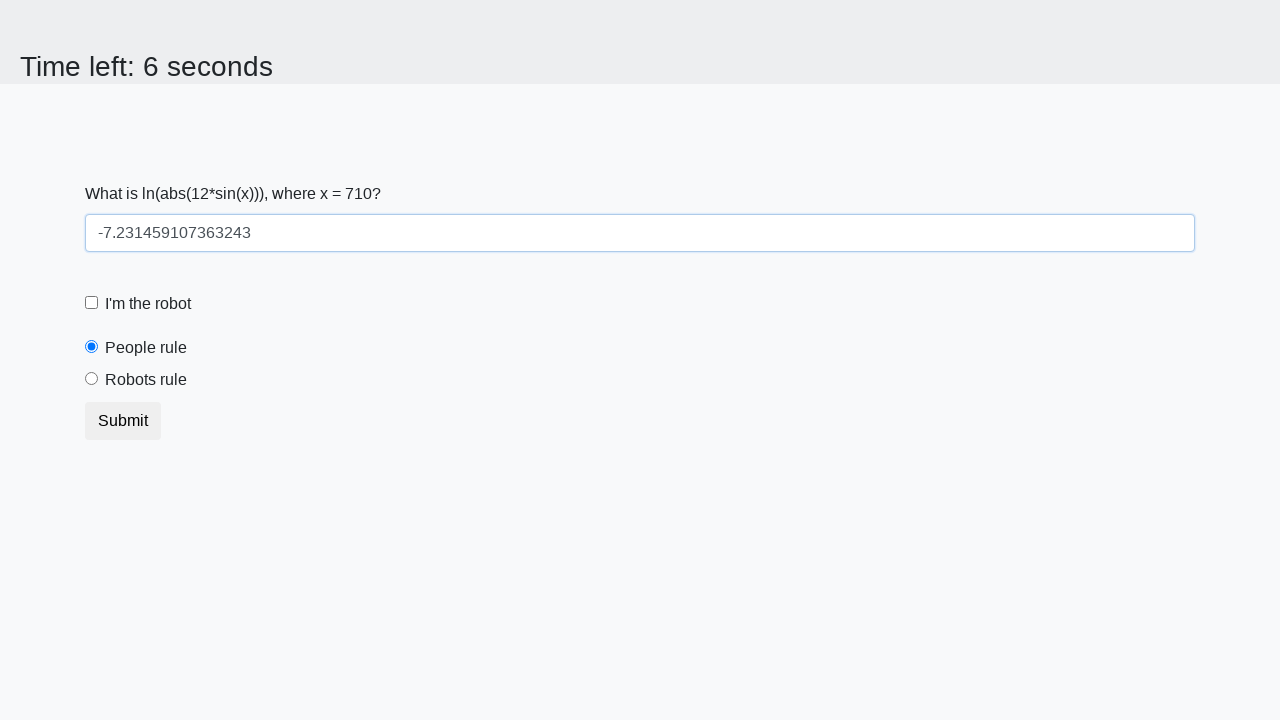

Checked the checkbox at (92, 303) on input[type=checkbox]
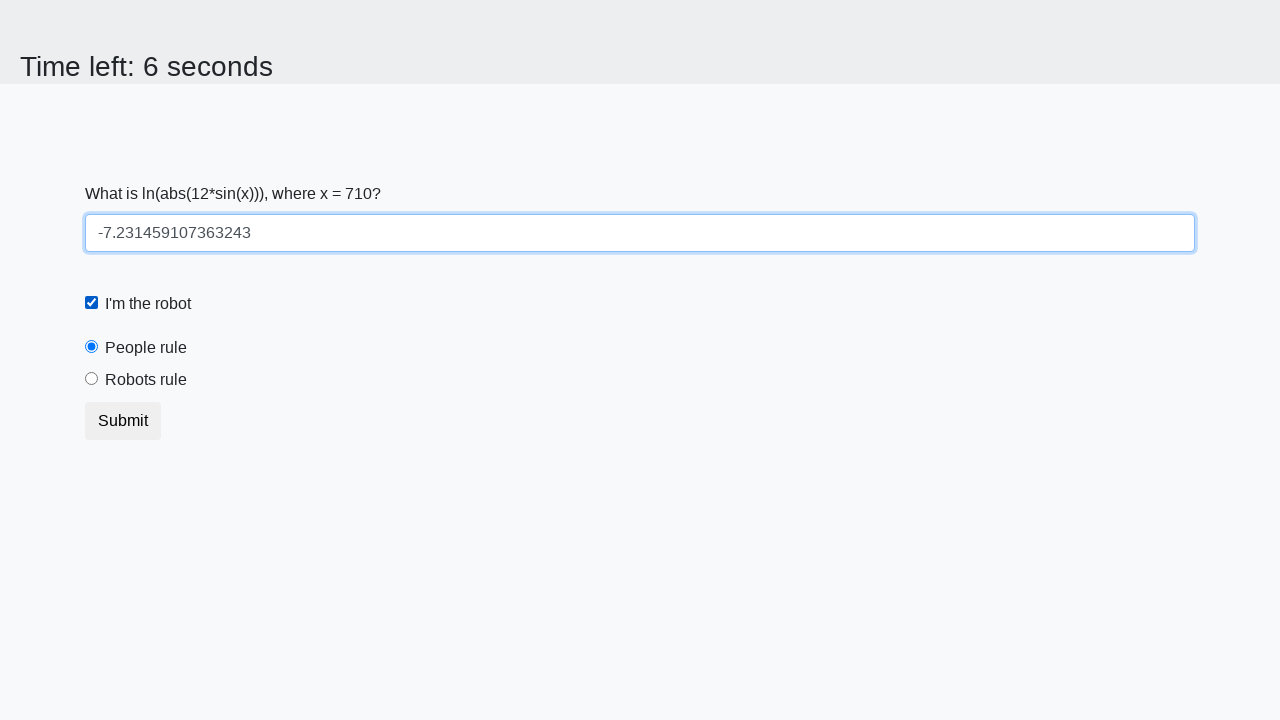

Selected the 'robots rule' radio button at (92, 379) on #robotsRule
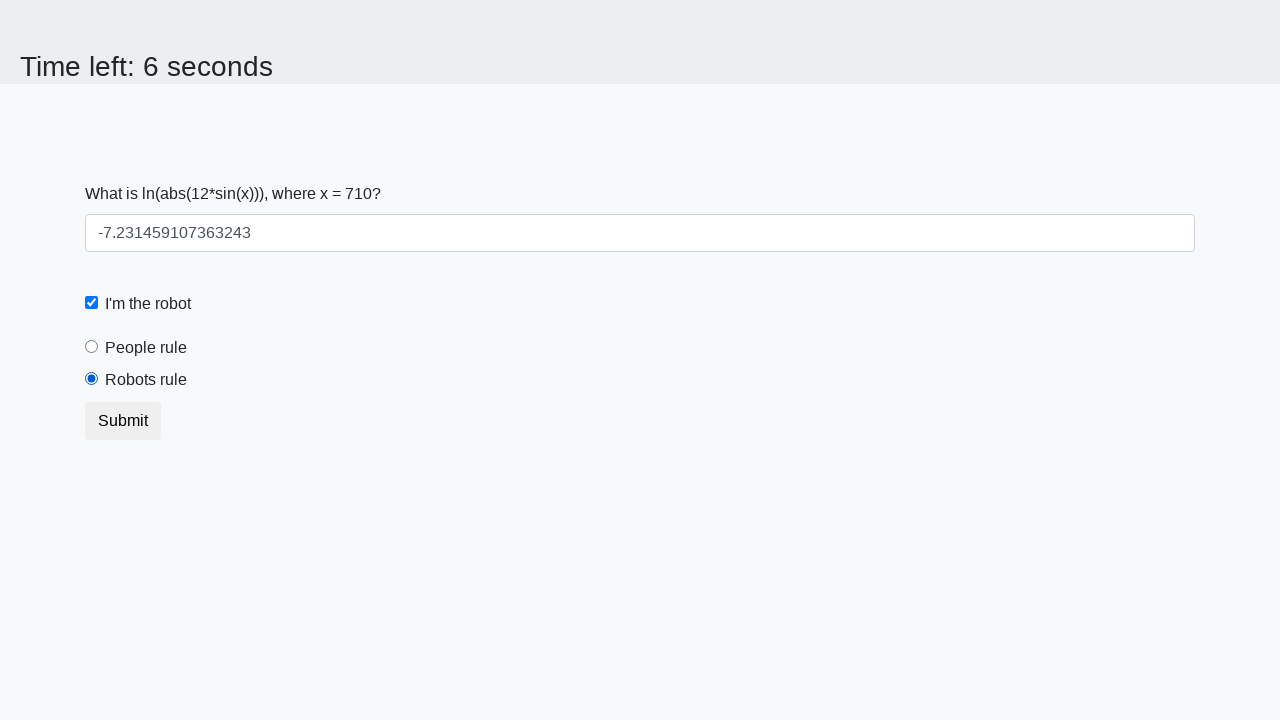

Clicked the submit button to complete the form at (123, 421) on button[type=submit]
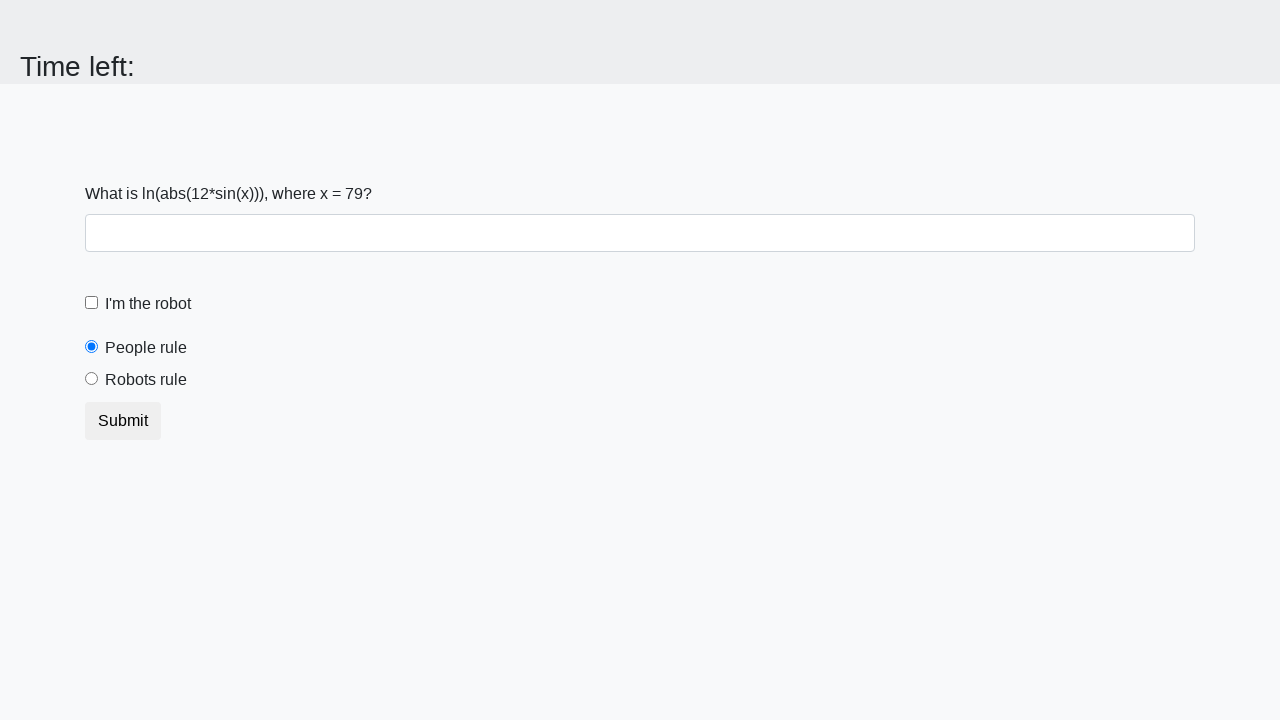

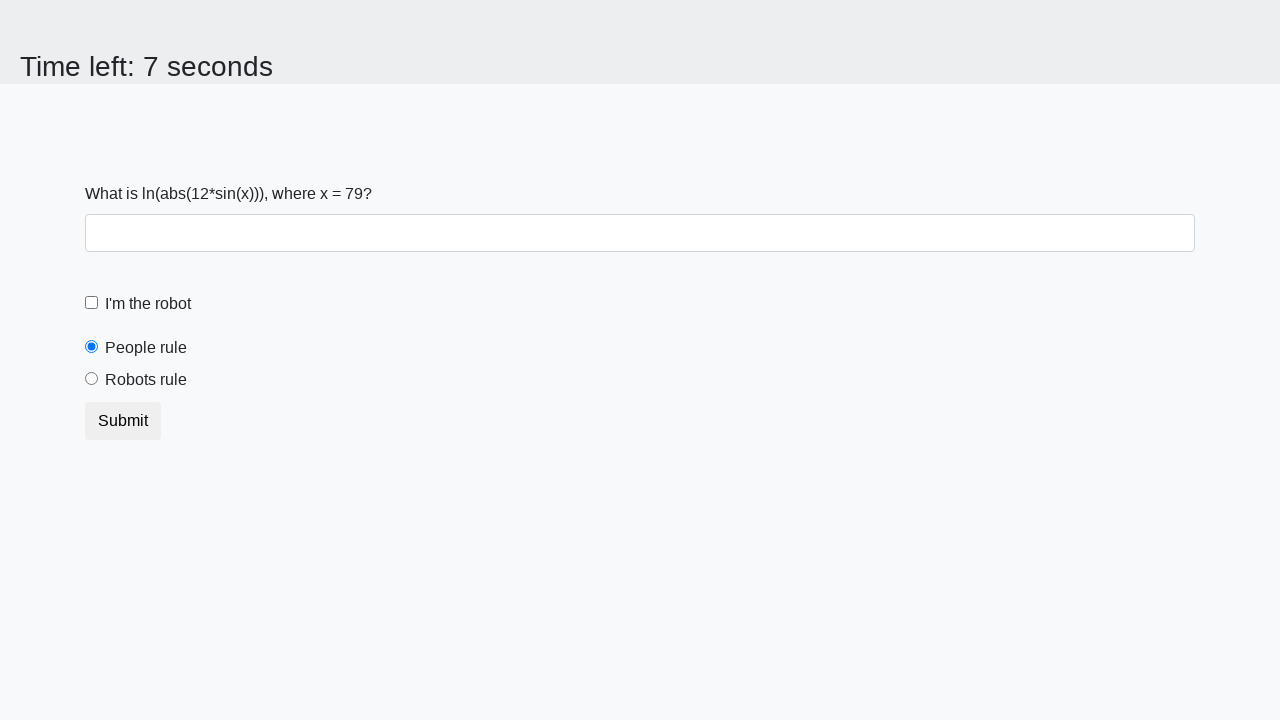